Navigates to SpiceJet airline website and loads the homepage. The original script disabled browser push notifications which is handled differently in Playwright via context settings.

Starting URL: https://www.spicejet.com

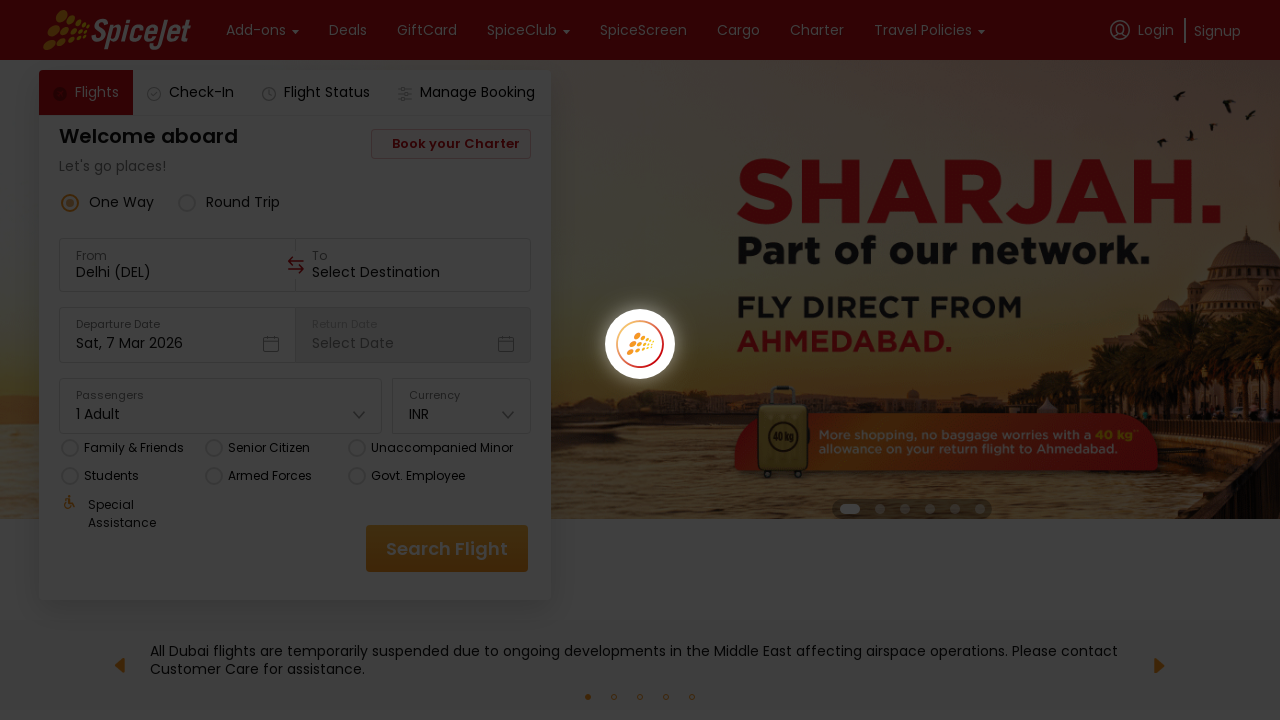

Waited for page to reach domcontentloaded state
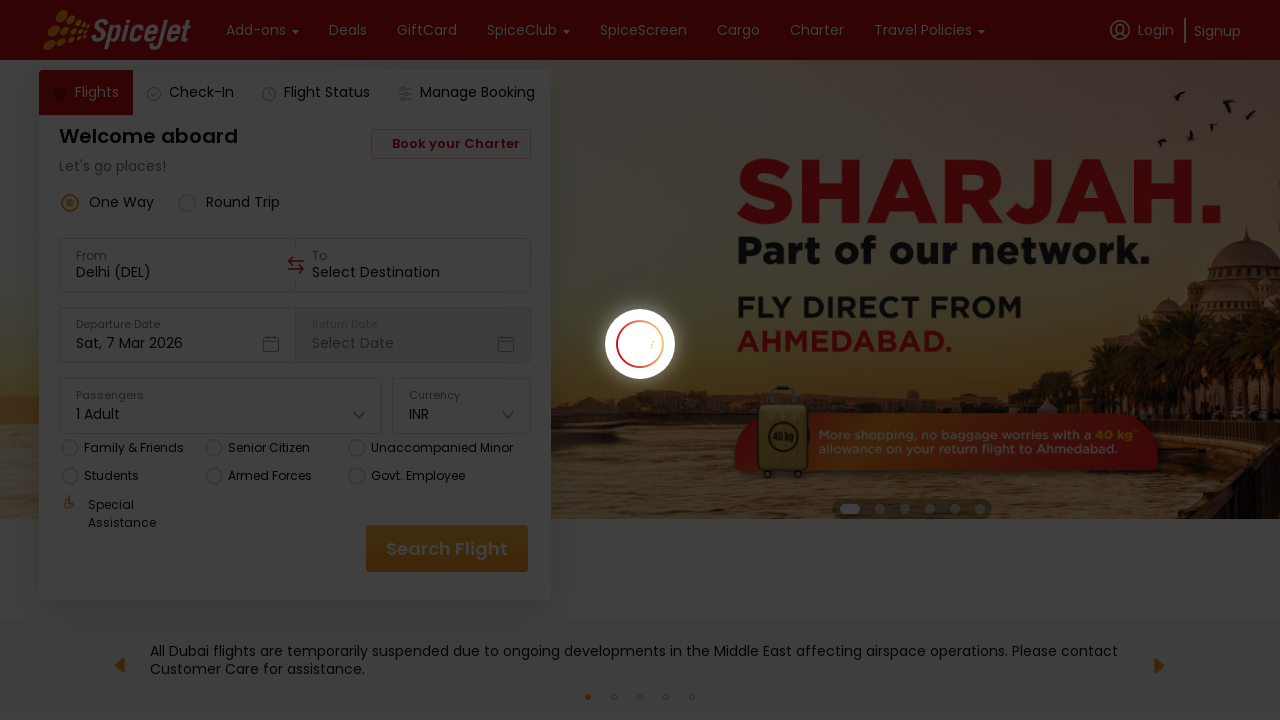

SpiceJet homepage loaded and body element is visible
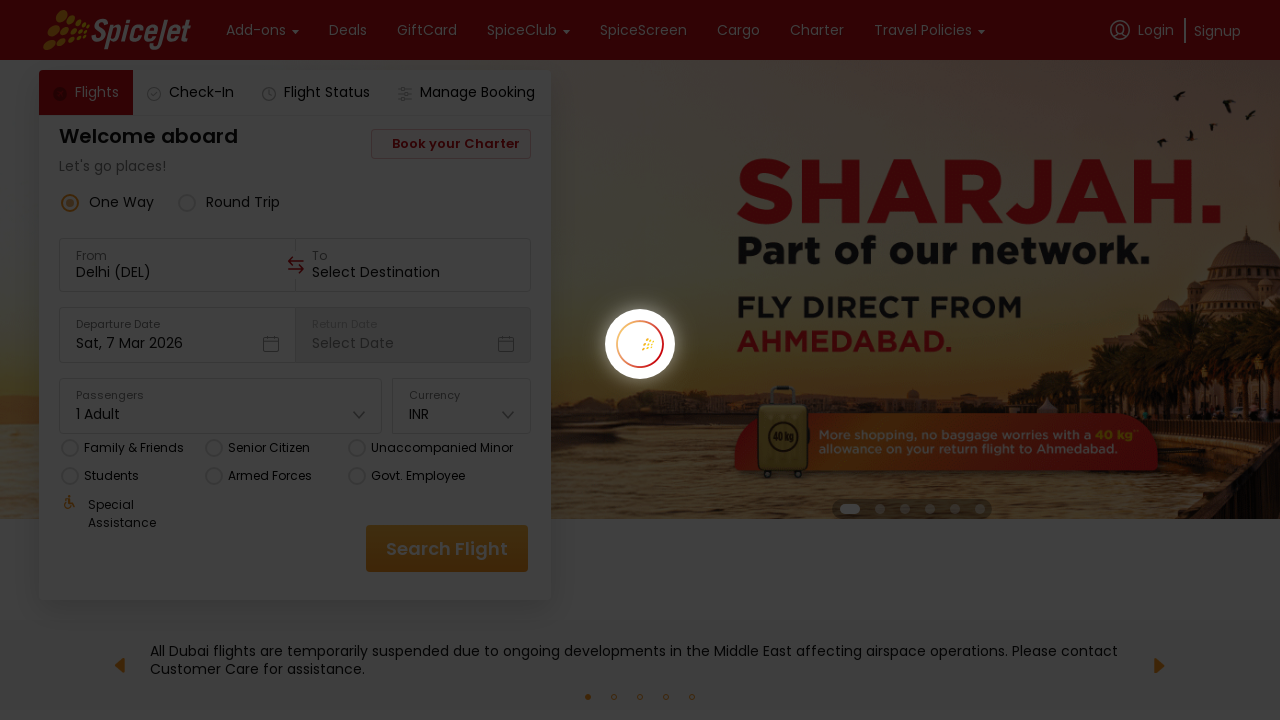

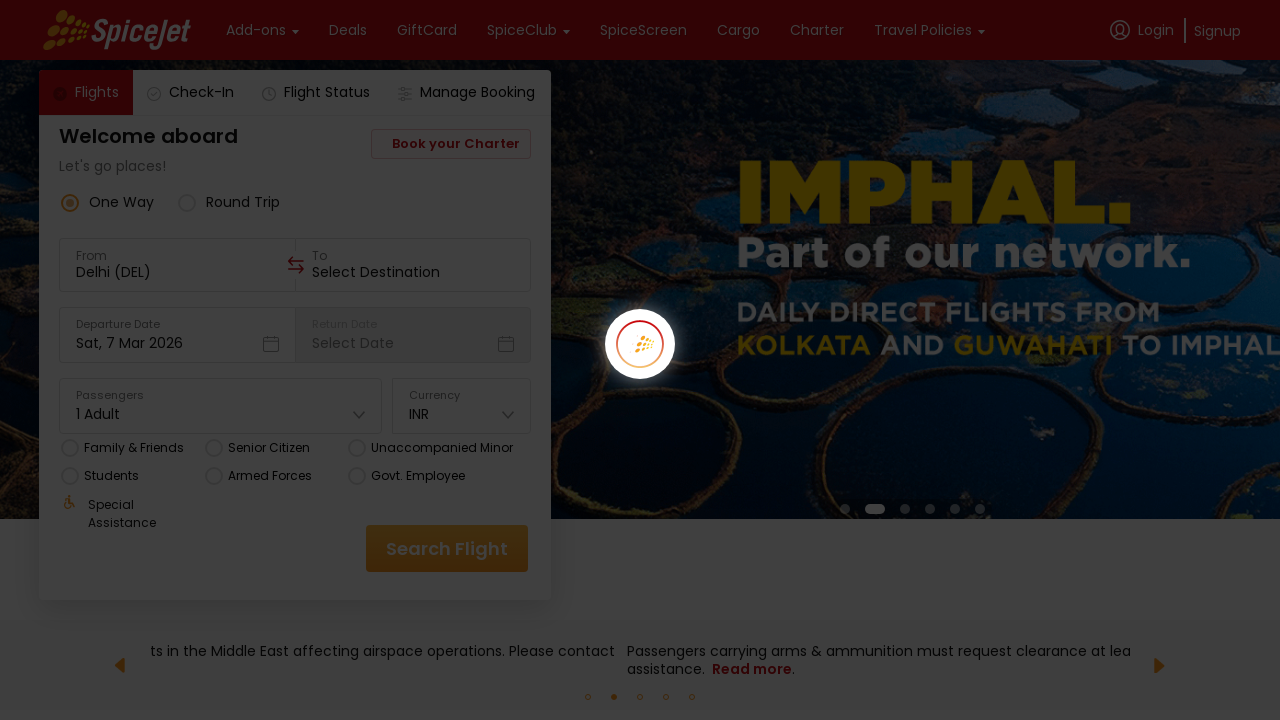